Tests checkbox interaction by navigating to an HTML tutorial page and clicking multiple checkboxes

Starting URL: http://tizag.com/

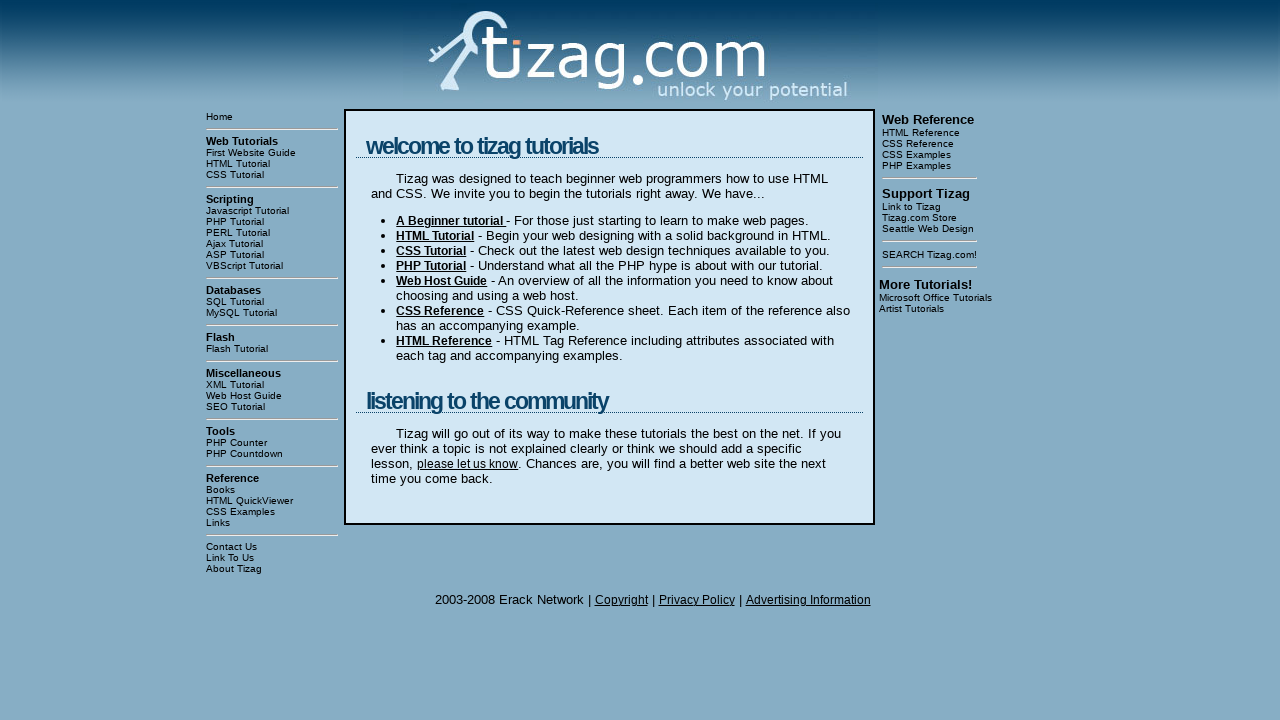

Clicked on HTML Tutorial link at (272, 164) on text=HTML Tutorial
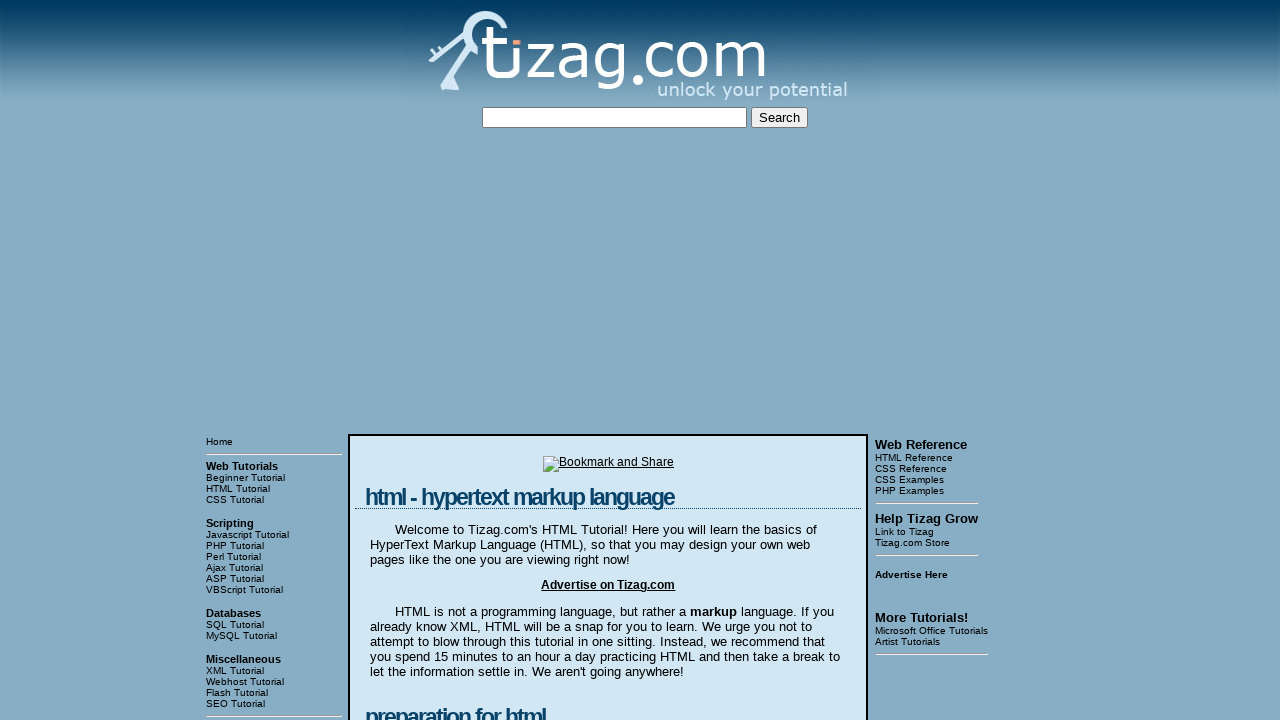

Waited 5000ms for page to load
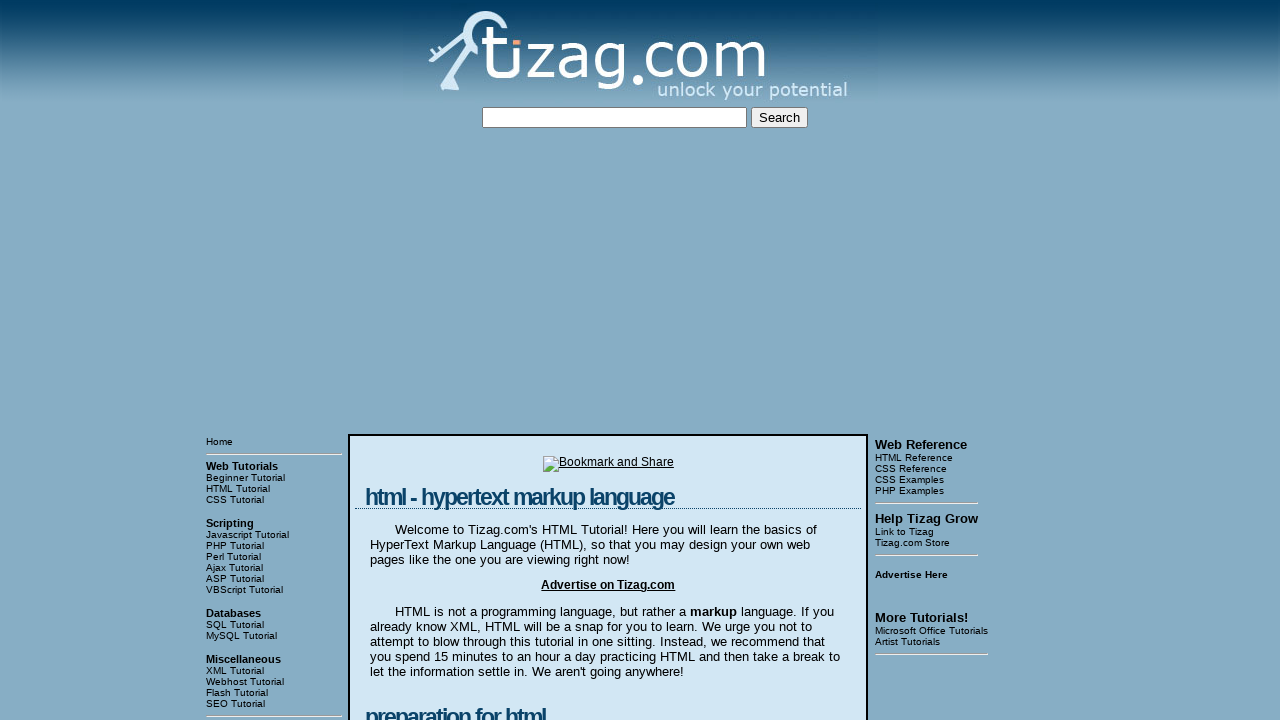

Clicked on HTML Checkboxes tutorial link at (274, 360) on text=/HTML - Check/
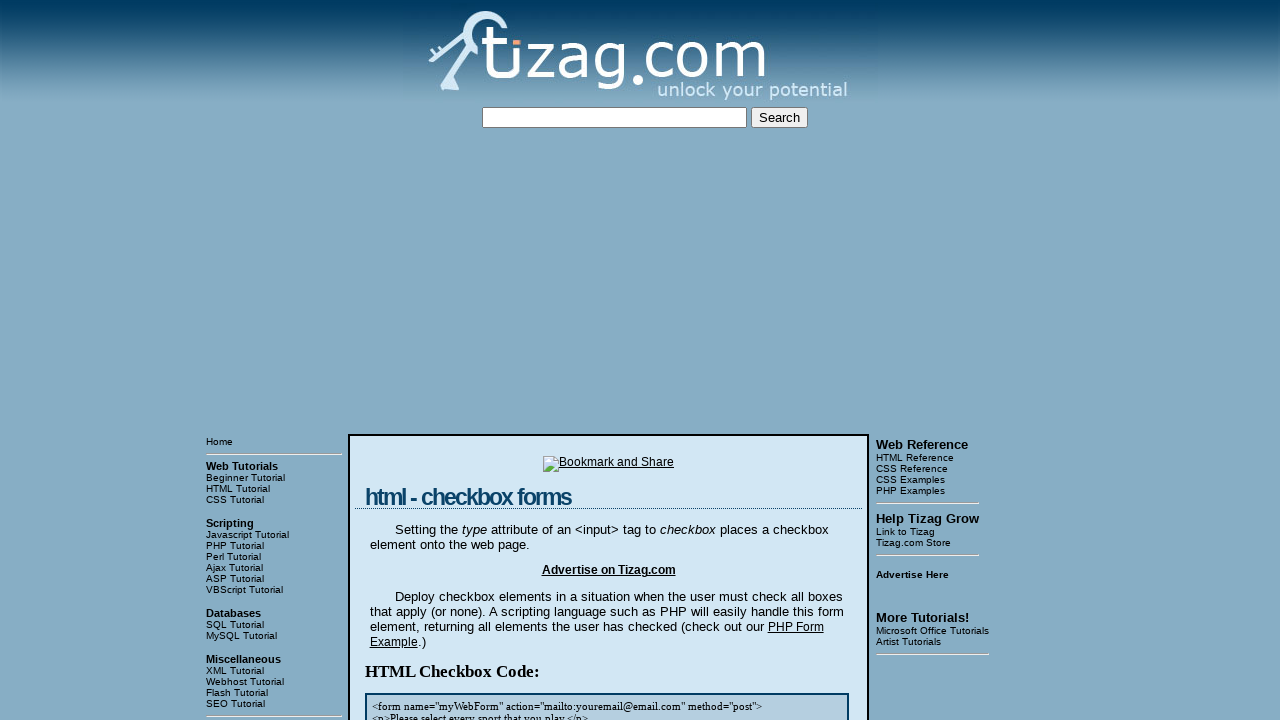

Waited 2000ms for checkboxes page to load
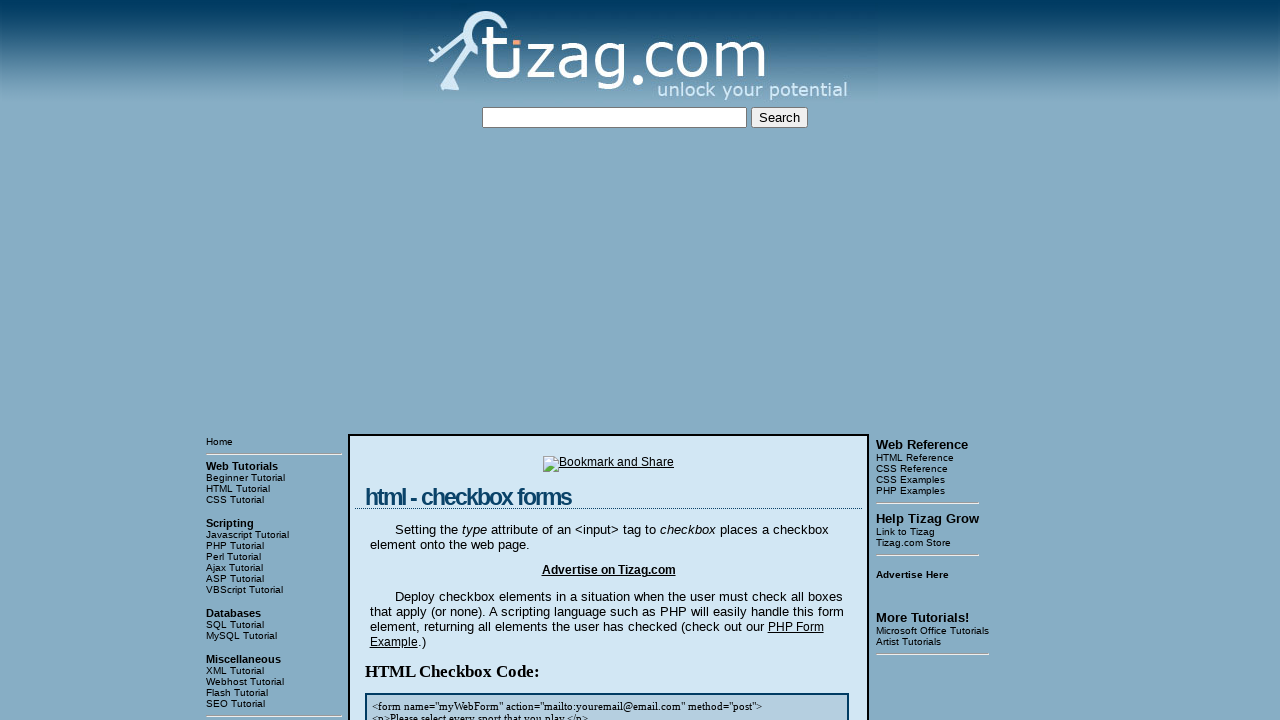

Clicked first checkbox using xpath at (422, 360) on xpath=/html/body/table[3]/tbody/tr[1]/td[2]/table/tbody/tr/td/div[4]/input[1]
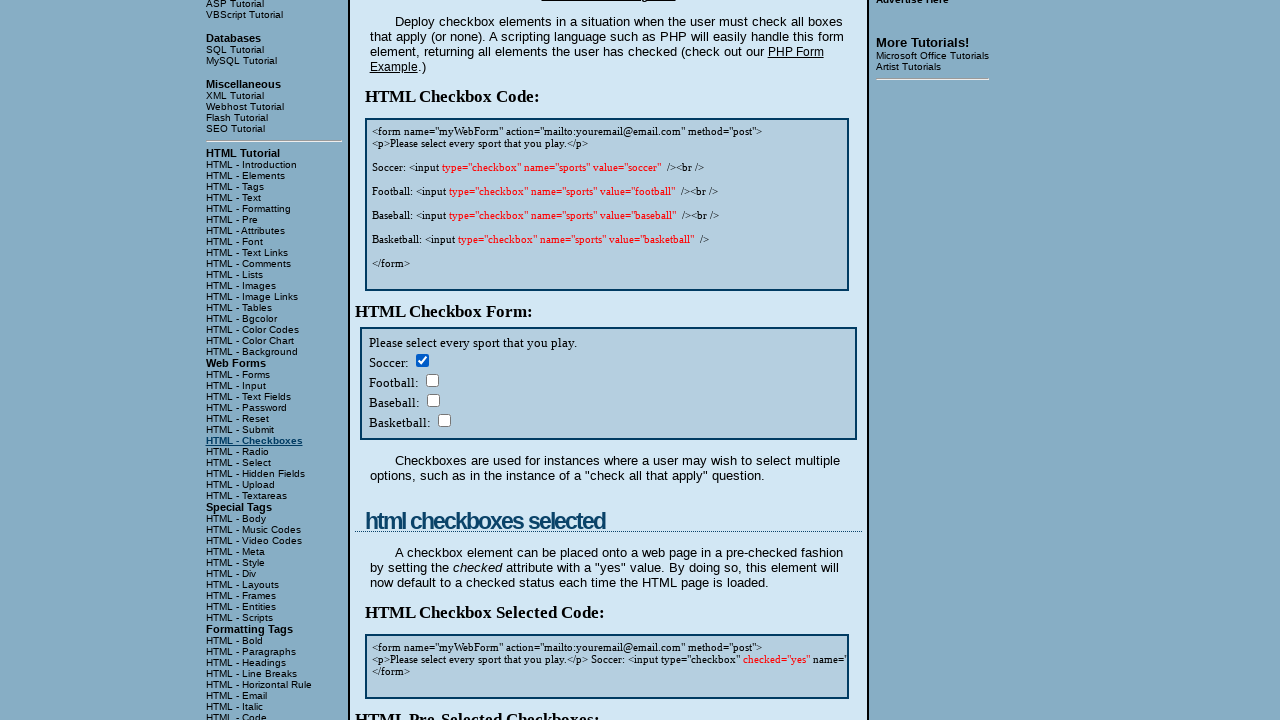

Clicked baseball checkbox (first occurrence) at (433, 400) on (//*[@value='baseball'])[1]
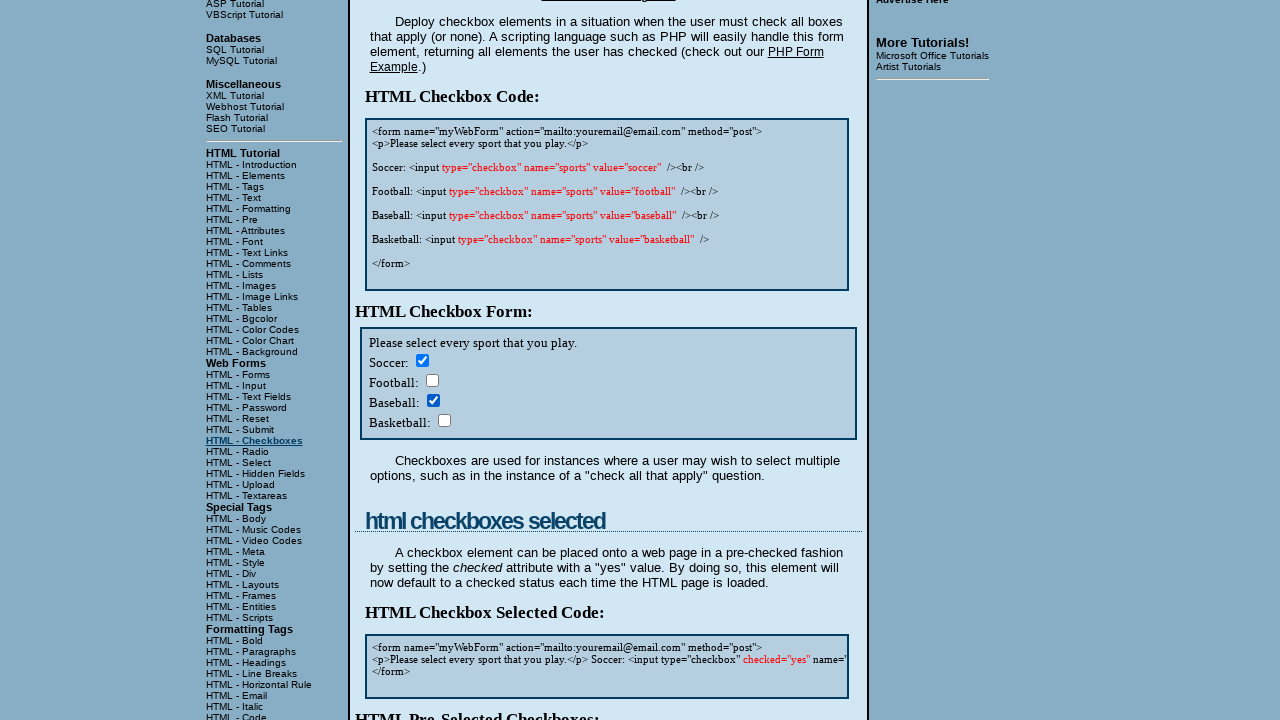

Clicked baseball checkbox (second occurrence) at (433, 360) on (//*[@value='baseball'])[2]
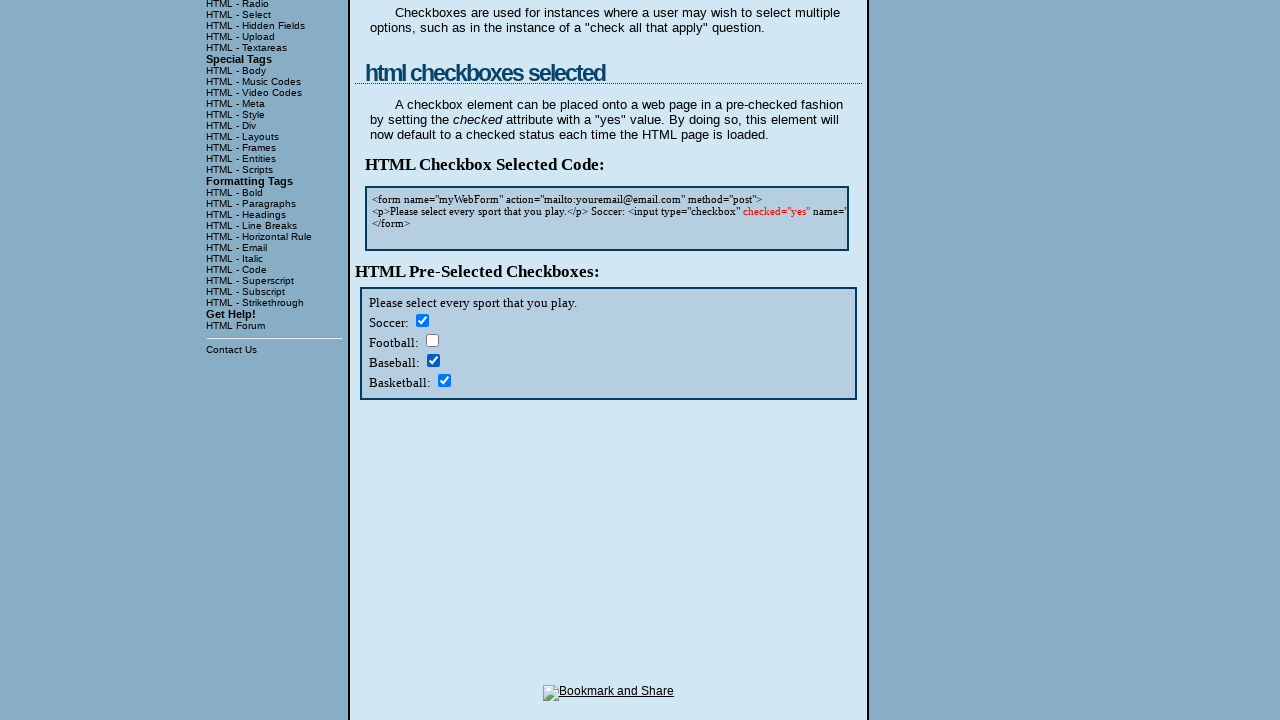

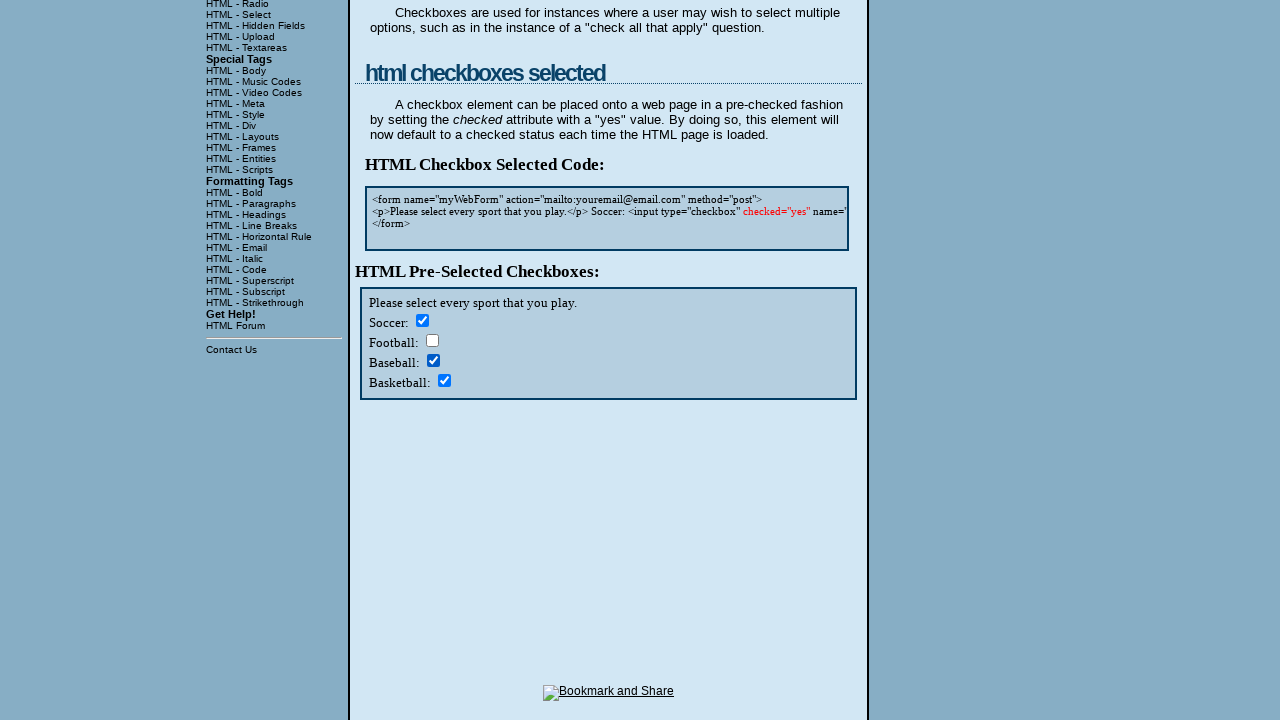